Tests opening a new browser tab by clicking a button, switching to the new tab, and then closing it

Starting URL: https://demoqa.com/browser-windows

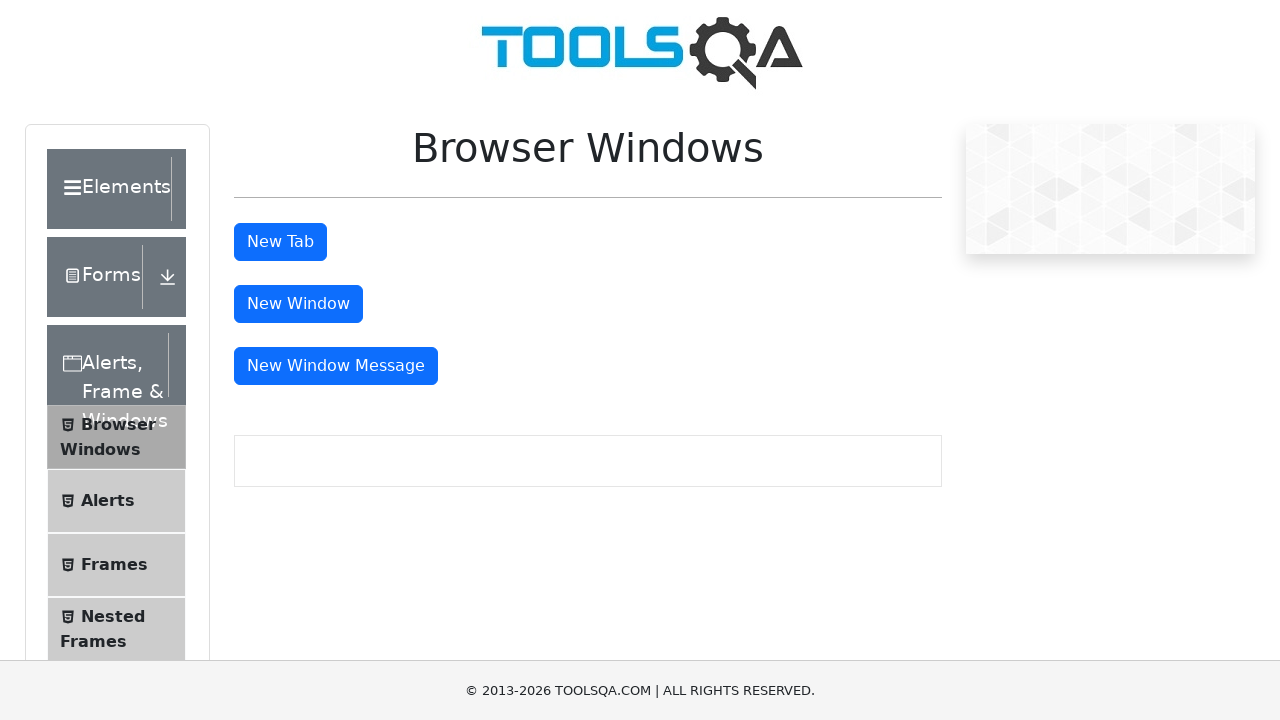

Clicked the new tab button at (280, 242) on #tabButton
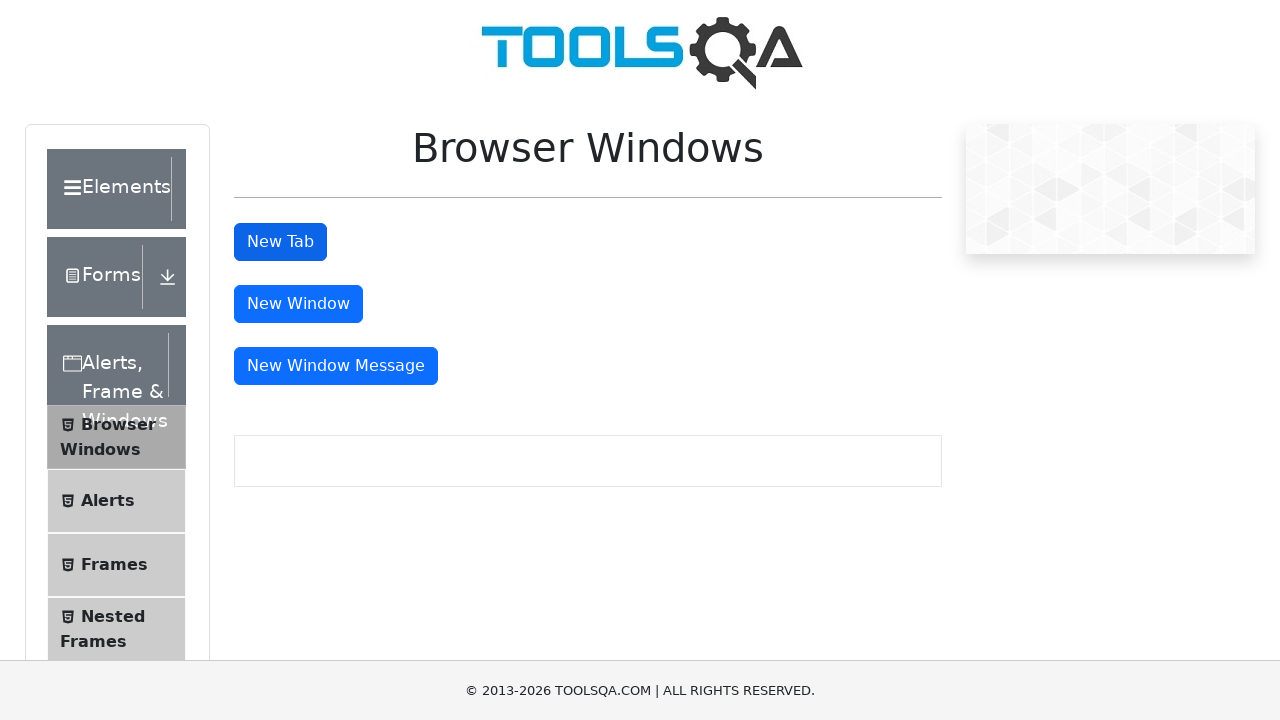

Waited 1 second for new tab to open
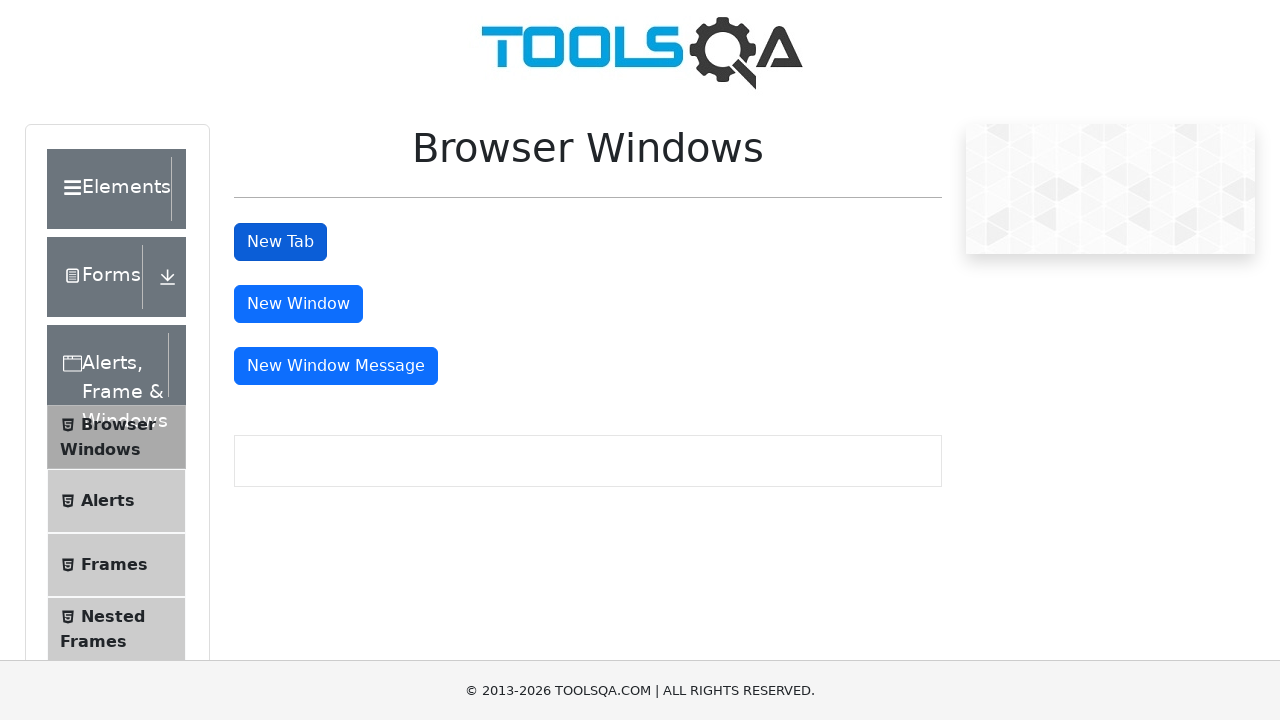

Retrieved all open pages from context
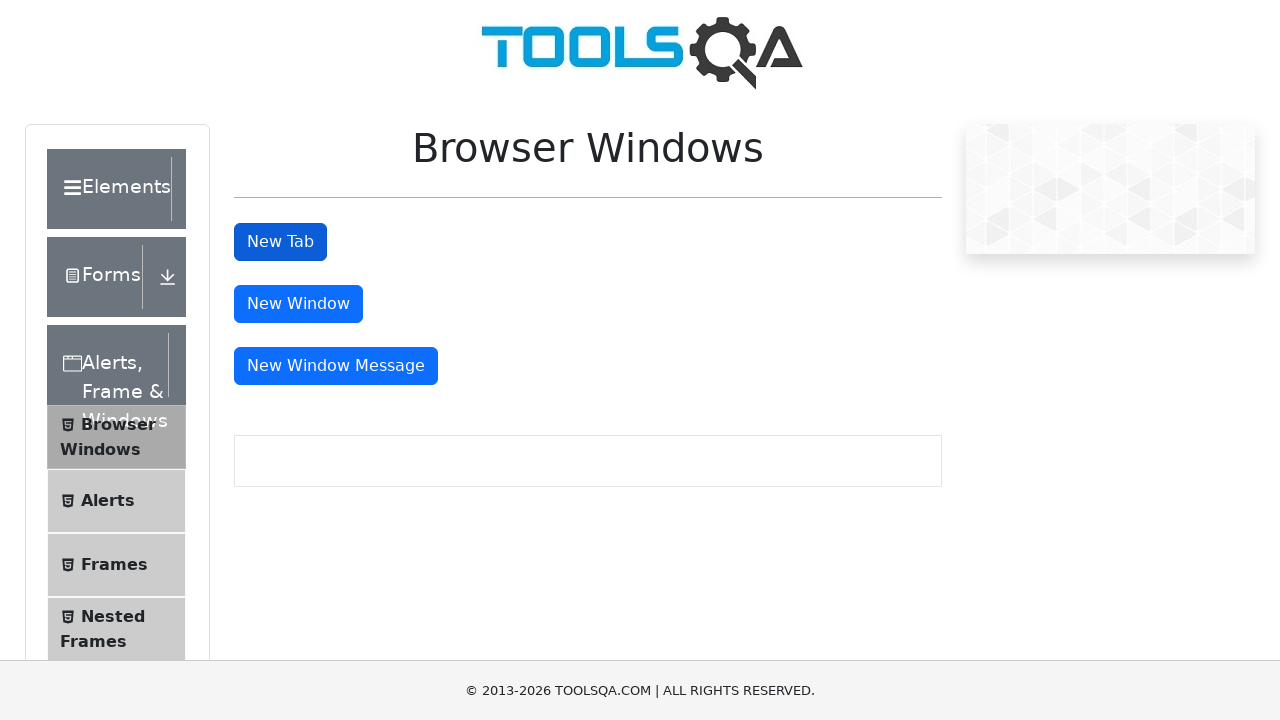

Selected the newest opened page (new tab)
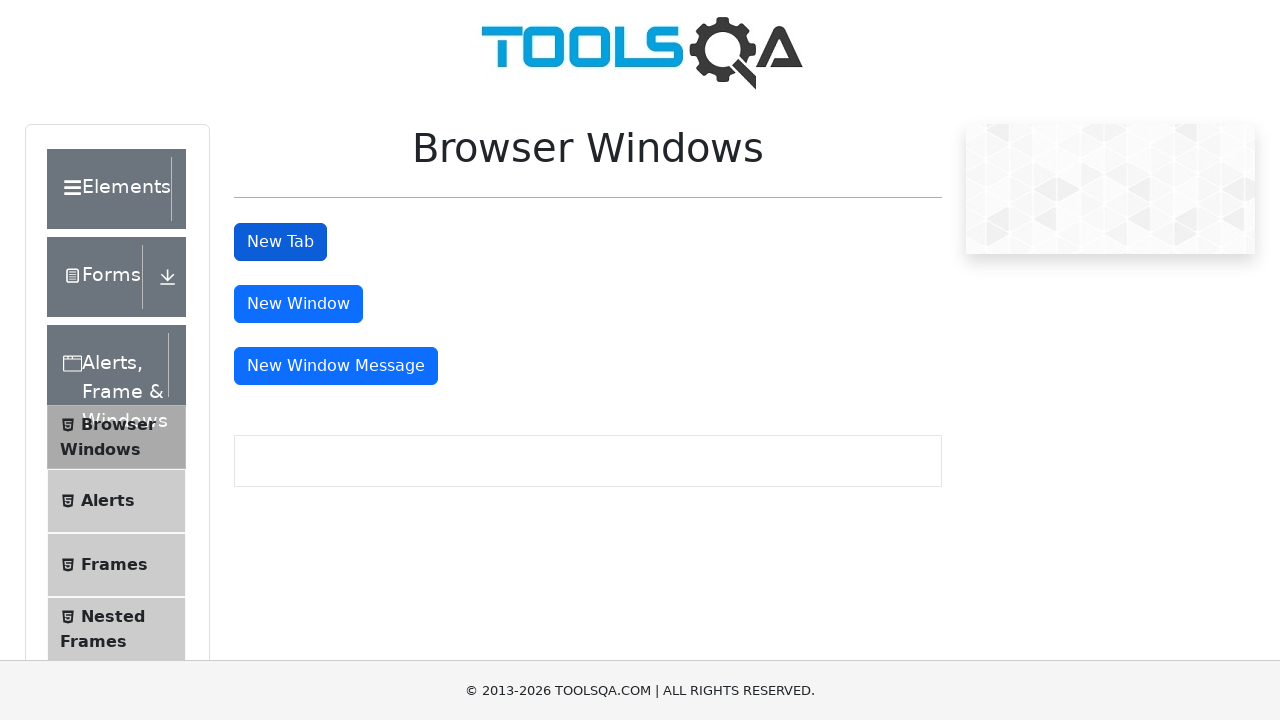

Verified new tab body element loaded
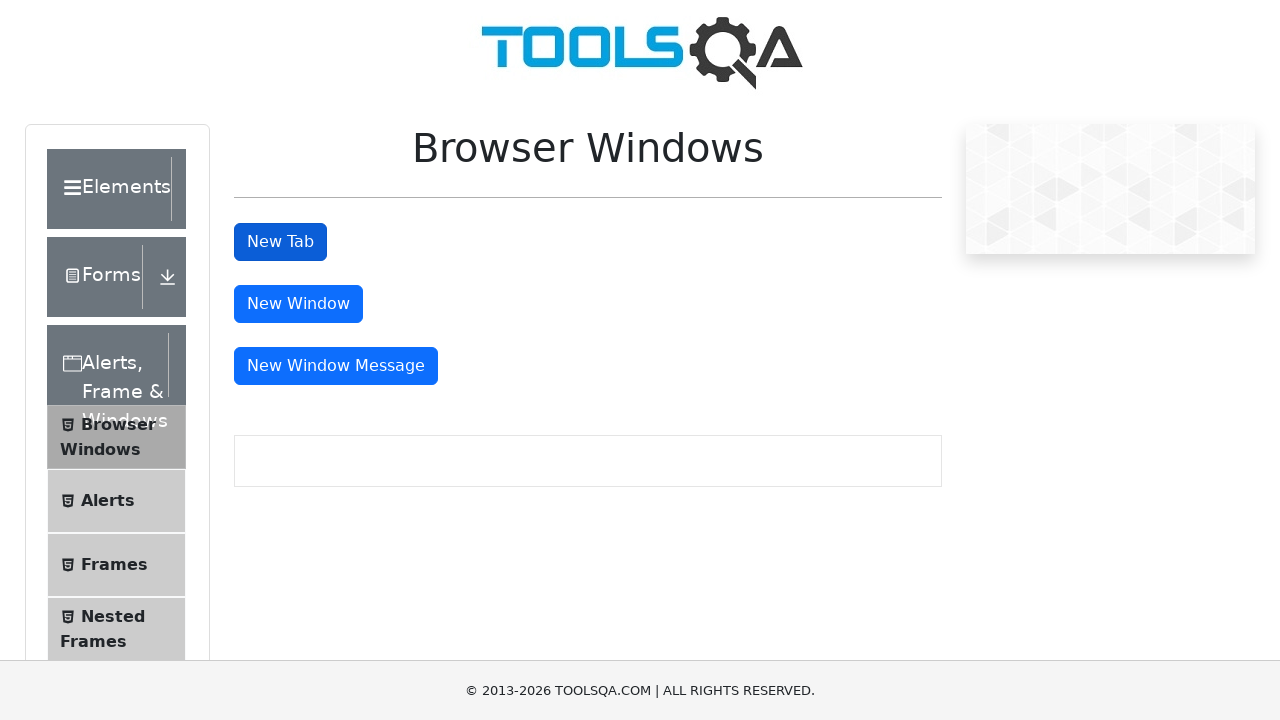

Closed the new tab
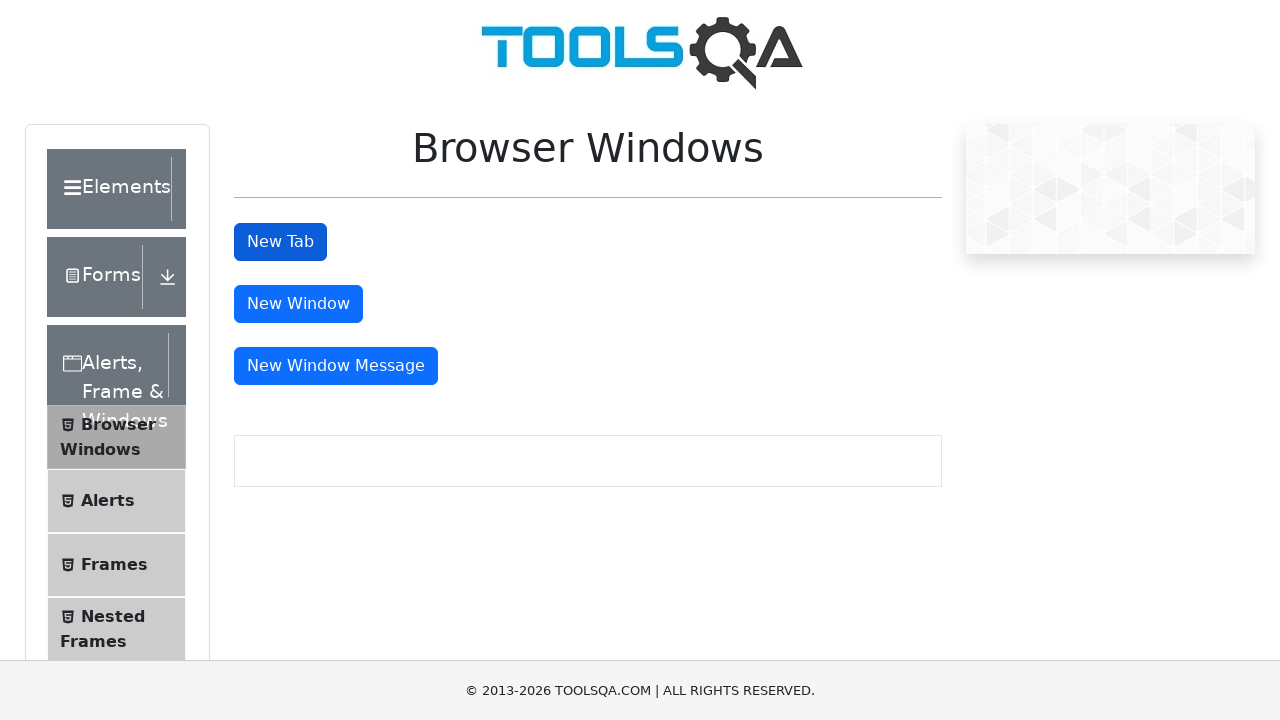

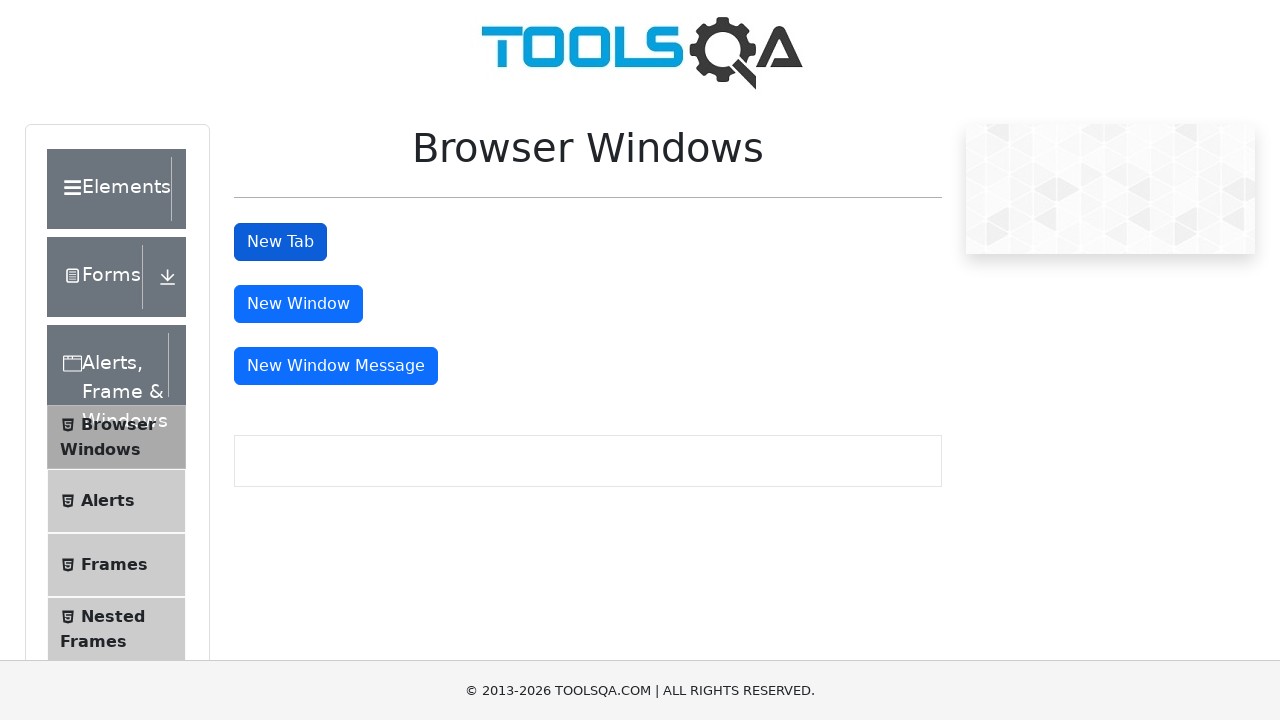